Tests the complete flight booking flow on BlazeDemo by selecting origin and destination cities, finding flights, selecting a flight, filling payment details, and confirming the purchase.

Starting URL: https://www.blazedemo.com

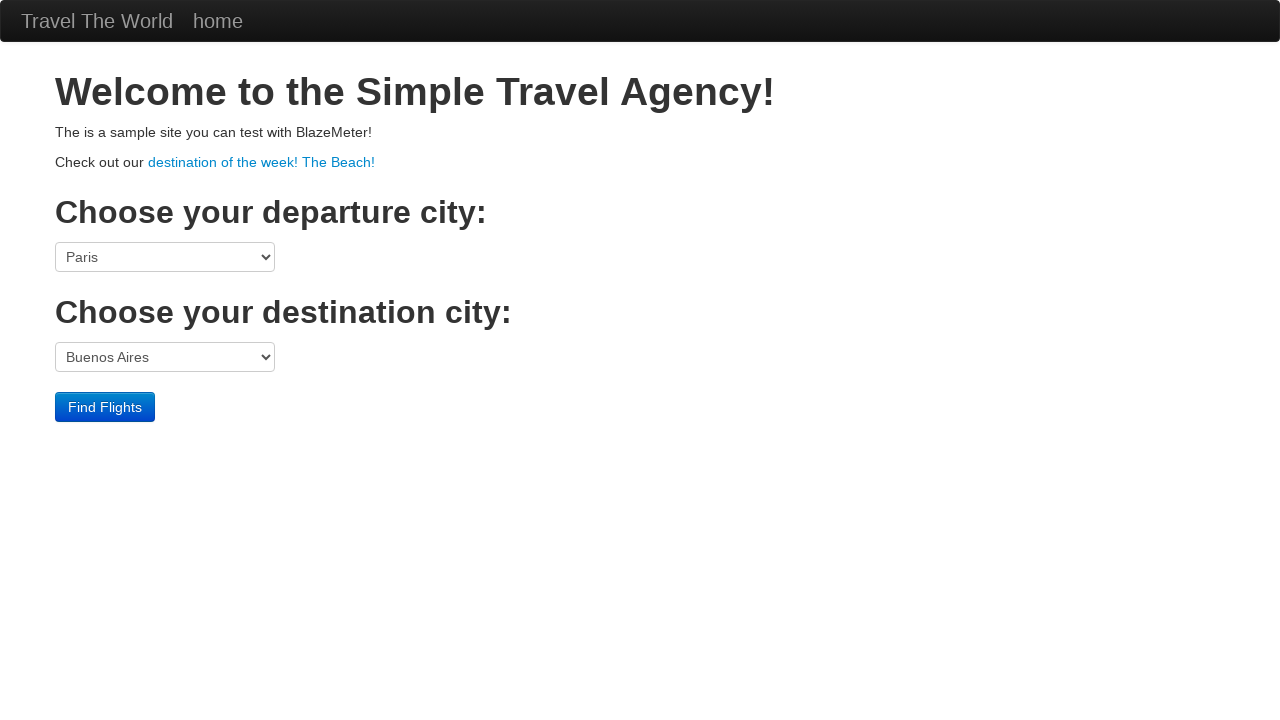

Selected Portland as origin city on select[name='fromPort']
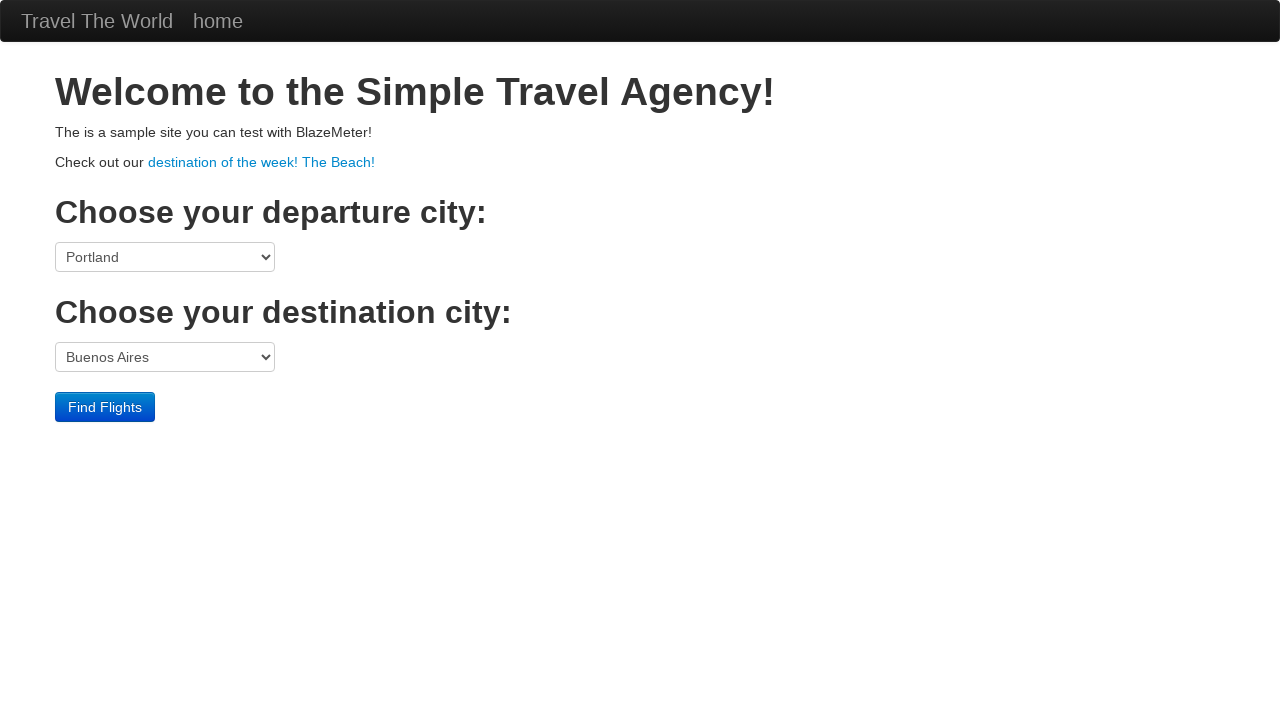

Selected Berlin as destination city on select[name='toPort']
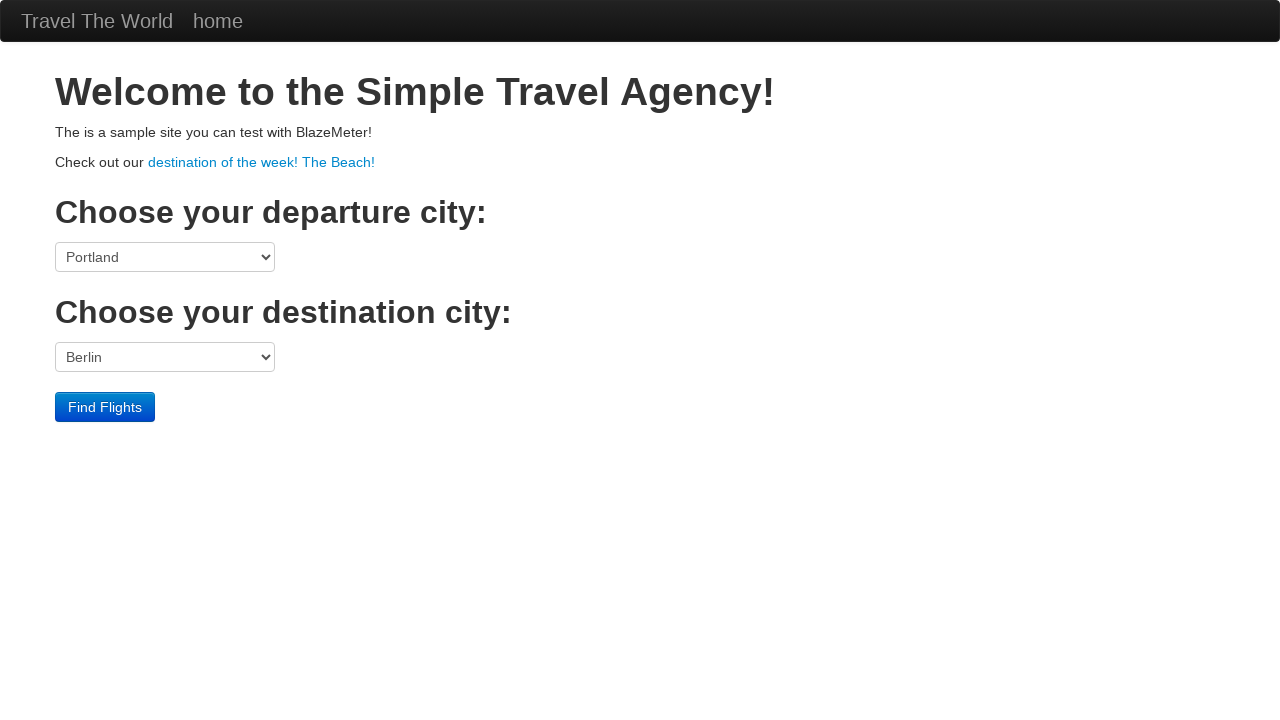

Clicked Find Flights button at (105, 407) on input.btn.btn-primary
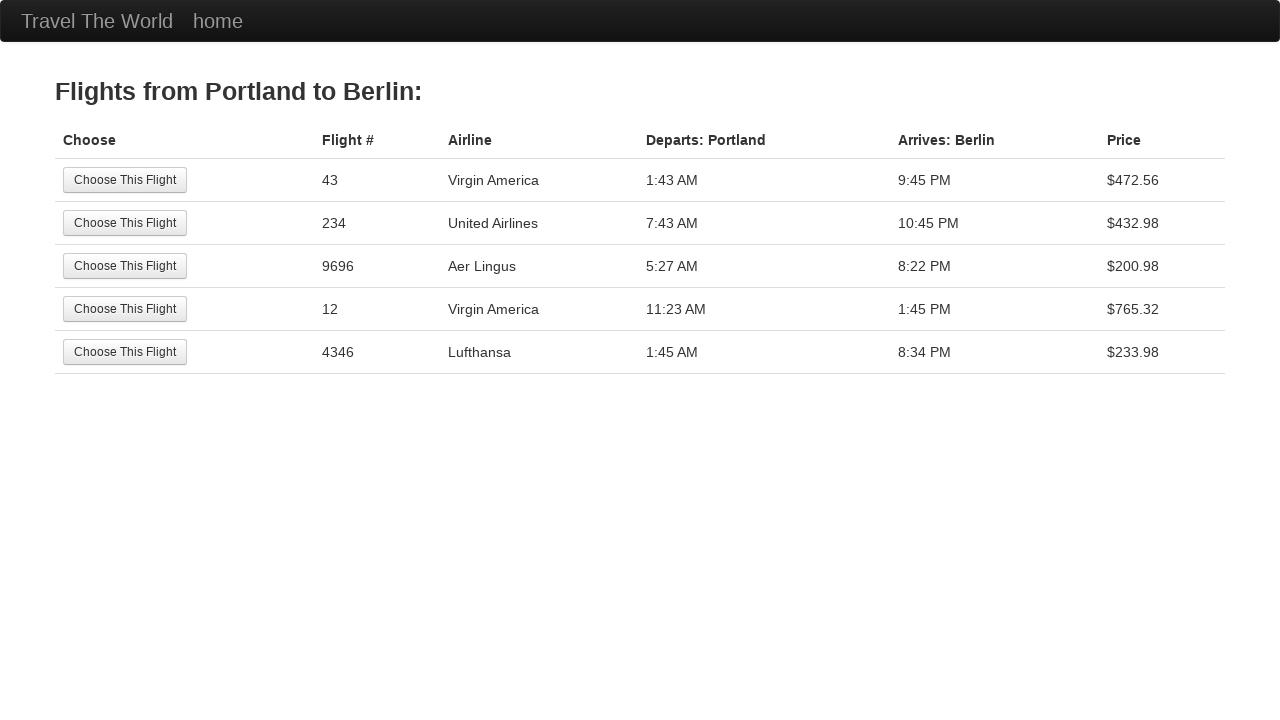

Flight selection page loaded with Portland to Berlin flights
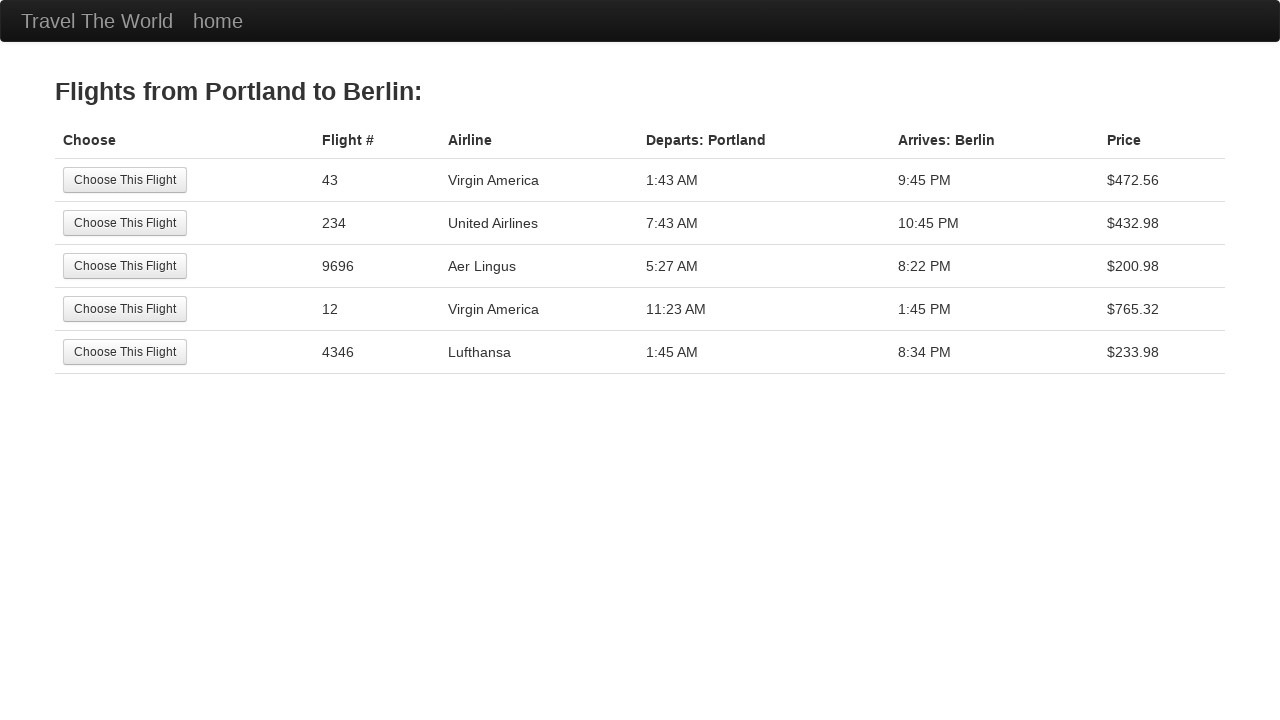

Selected first available flight at (125, 180) on input.btn.btn-small
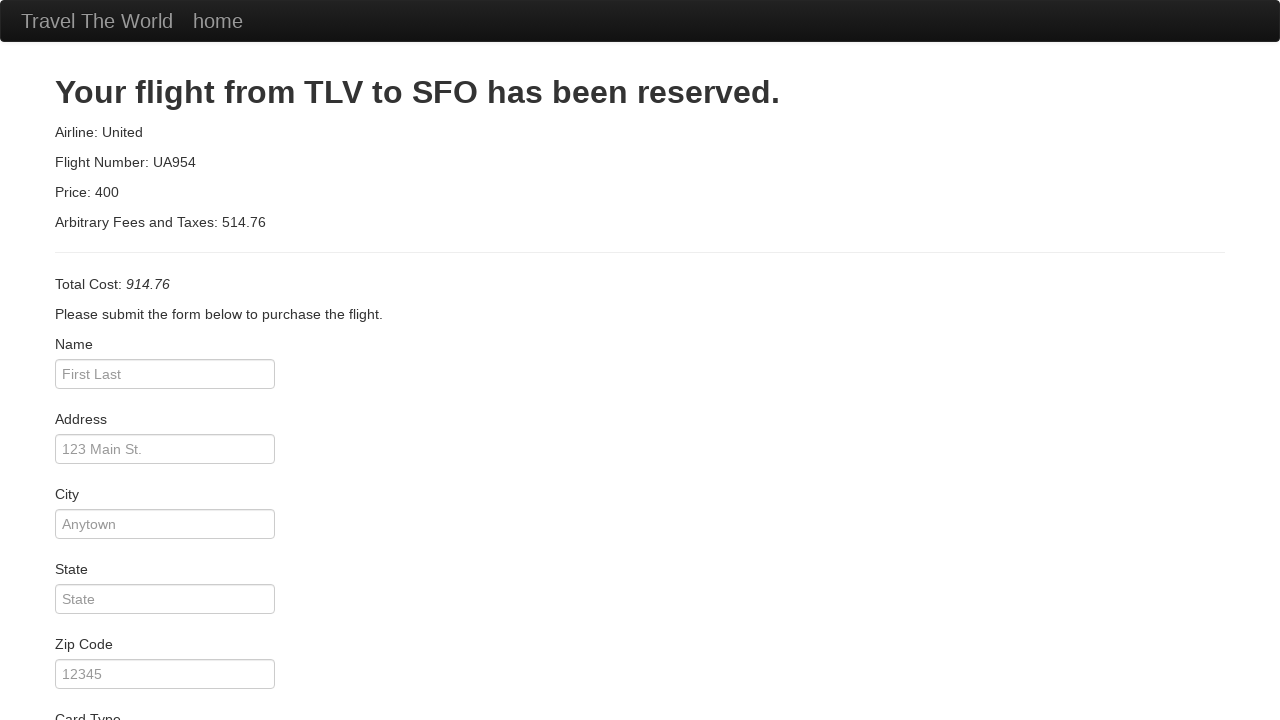

Payment page loaded with form instructions
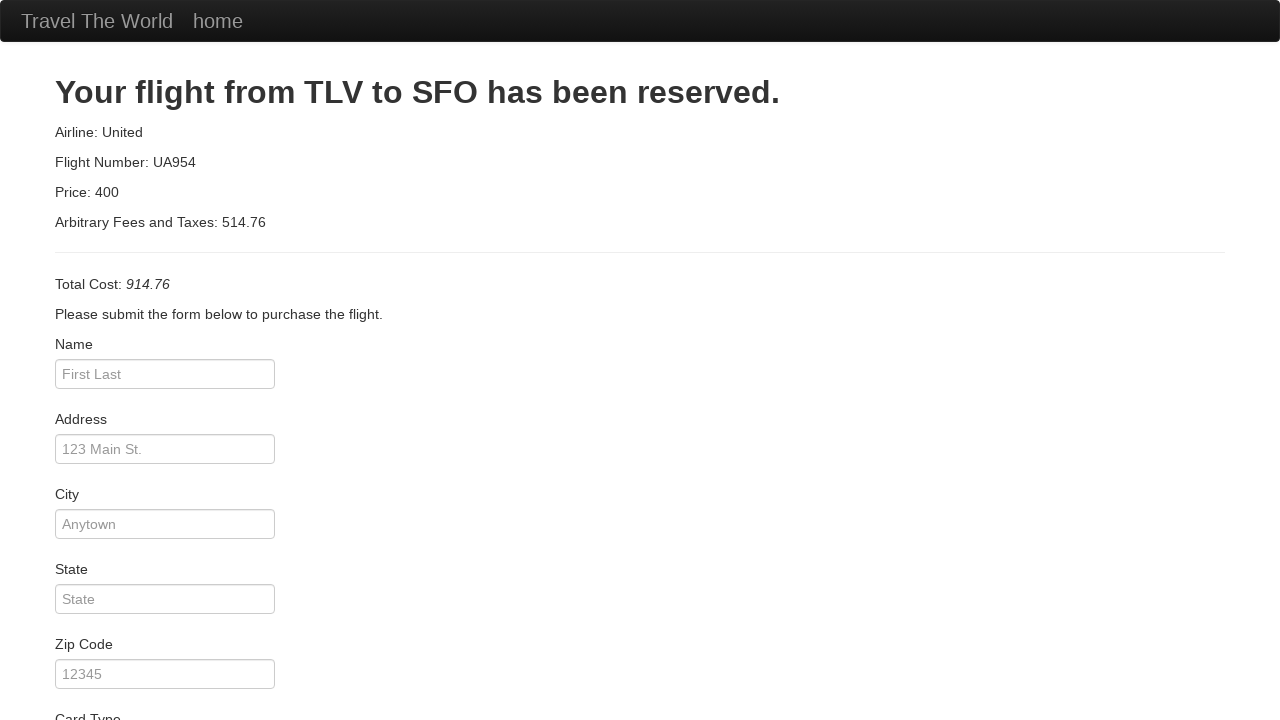

Filled passenger name field with 'James Bond' on #inputName
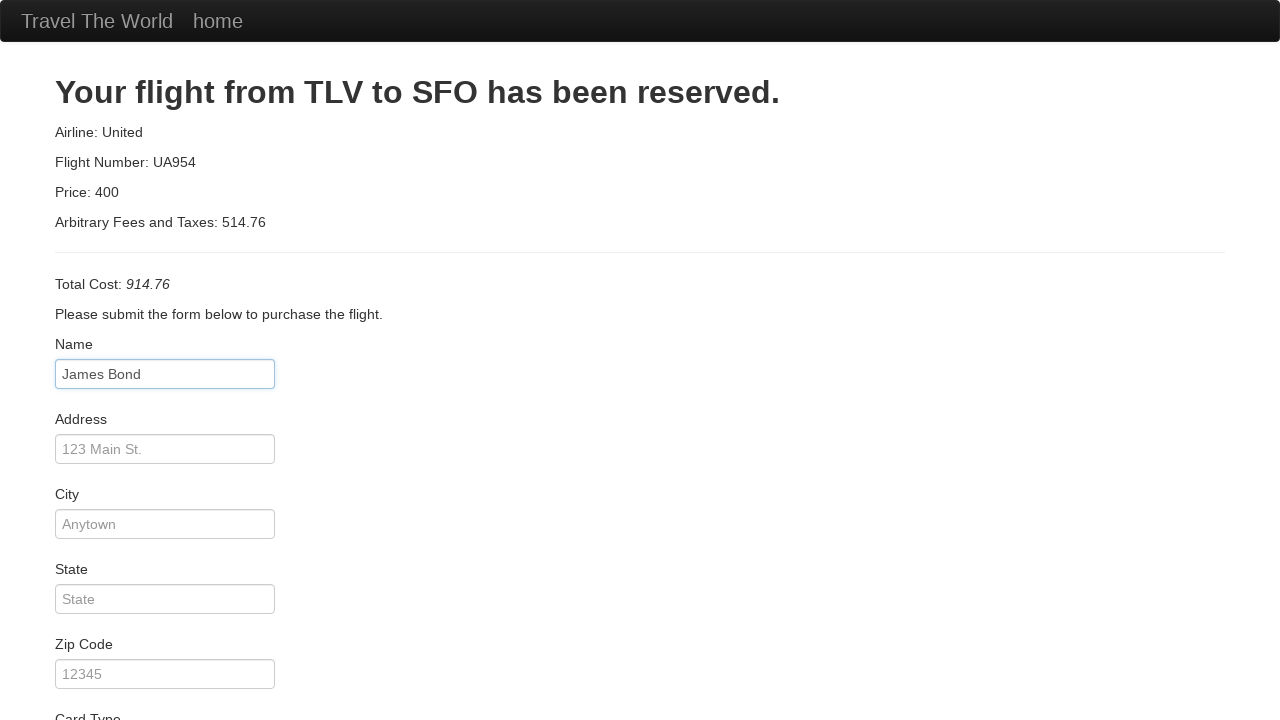

Clicked Purchase Flight button to complete booking at (118, 685) on input.btn.btn-primary
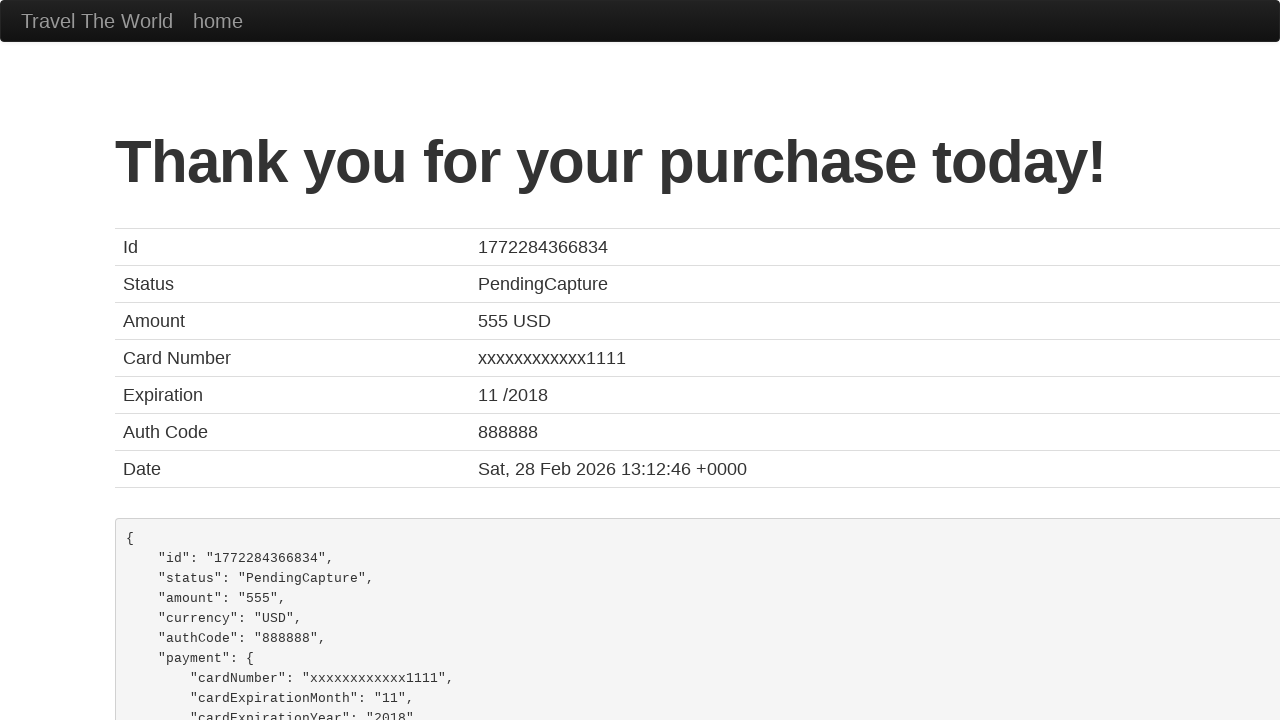

Flight booking confirmed with purchase thank you message
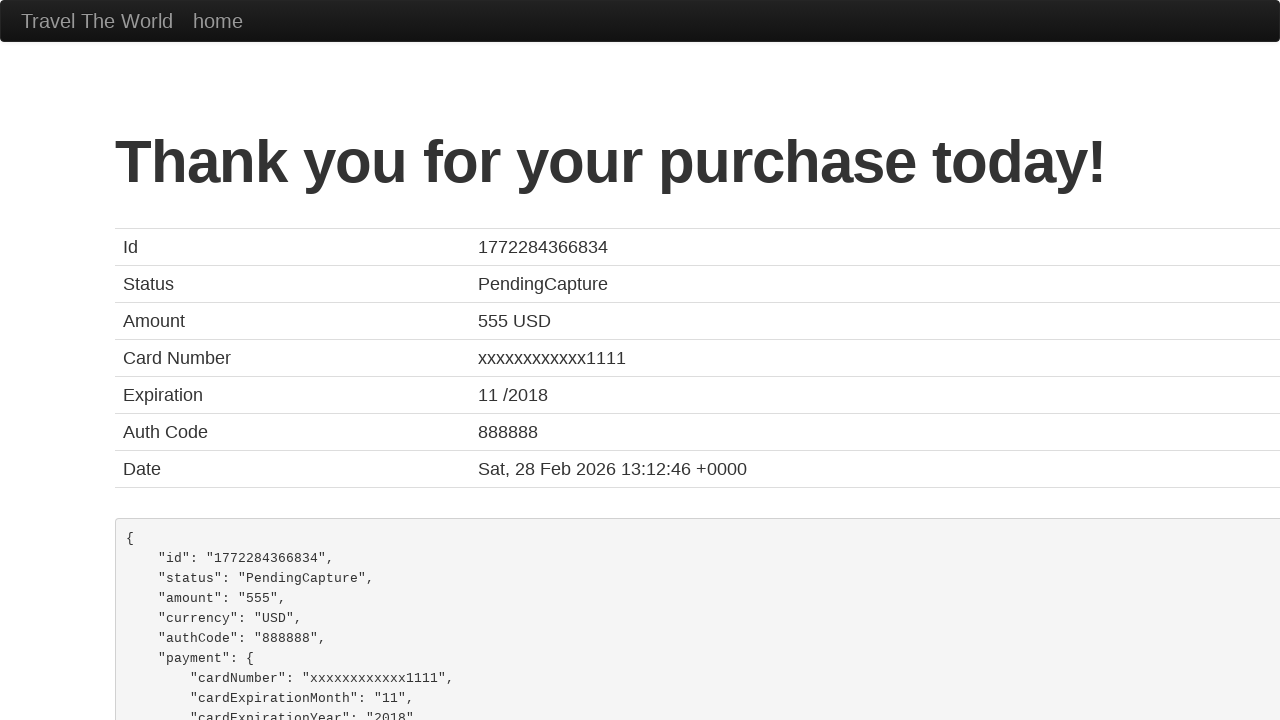

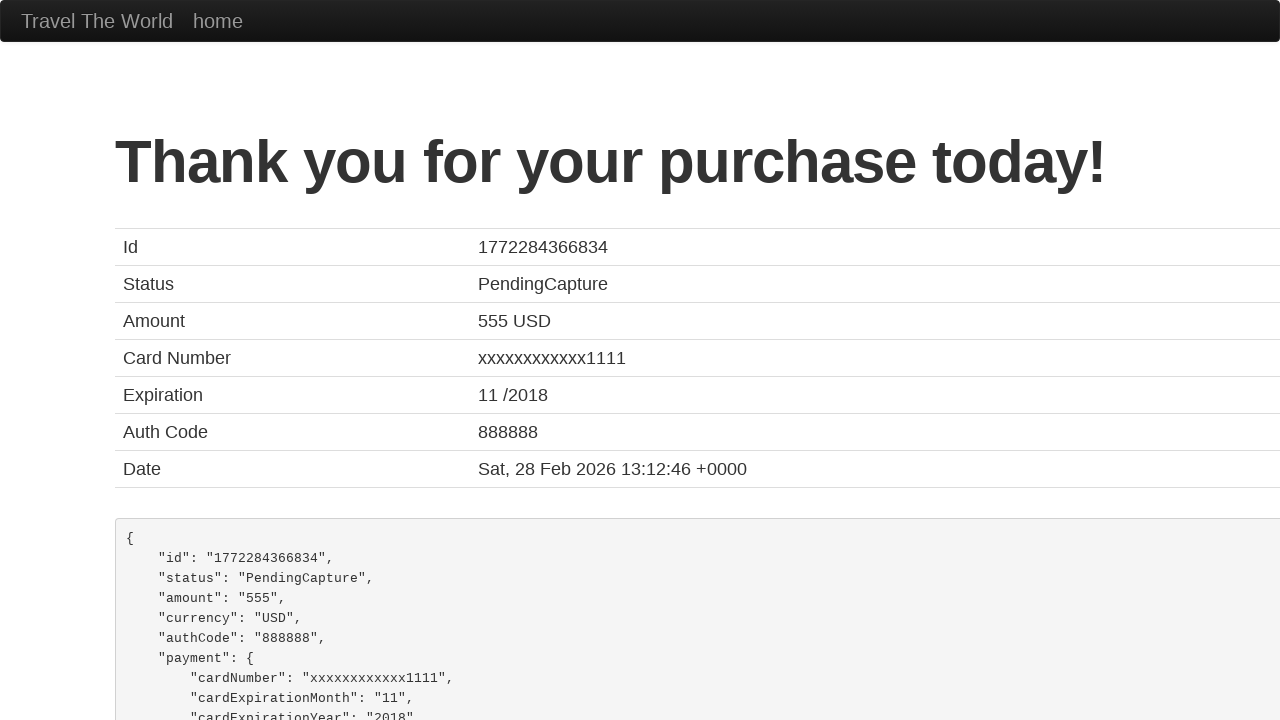